Tests valid signup flow by filling in username and password fields and submitting the registration form

Starting URL: https://www.demoblaze.com/index.html

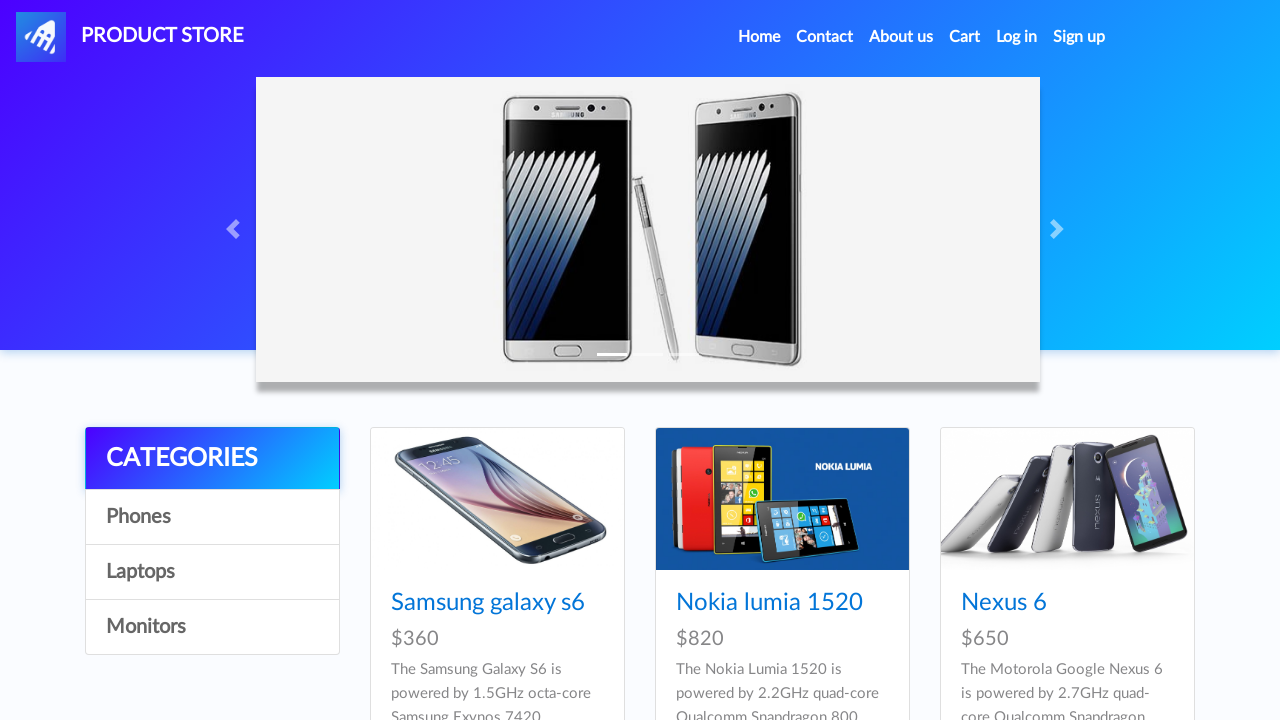

Clicked signup button to open registration modal at (1079, 37) on #signin2
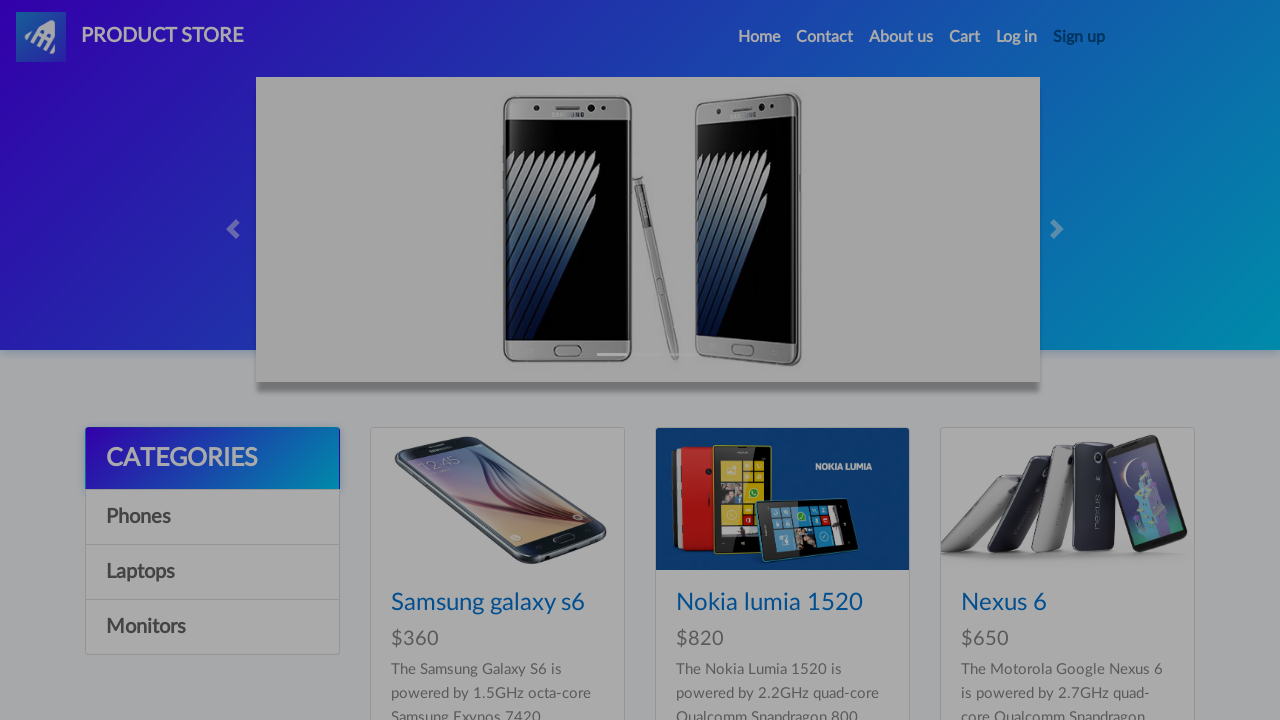

Signup modal appeared with username field visible
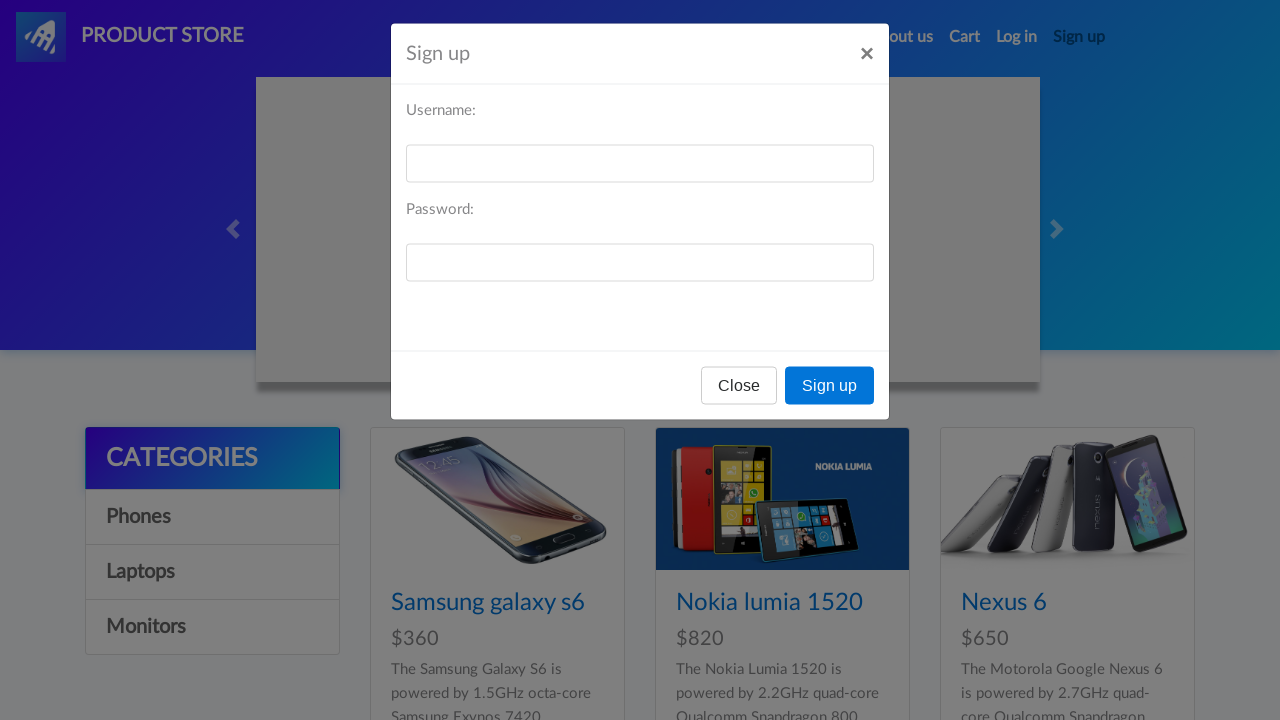

Filled username field with 'User7892RTR' on #sign-username
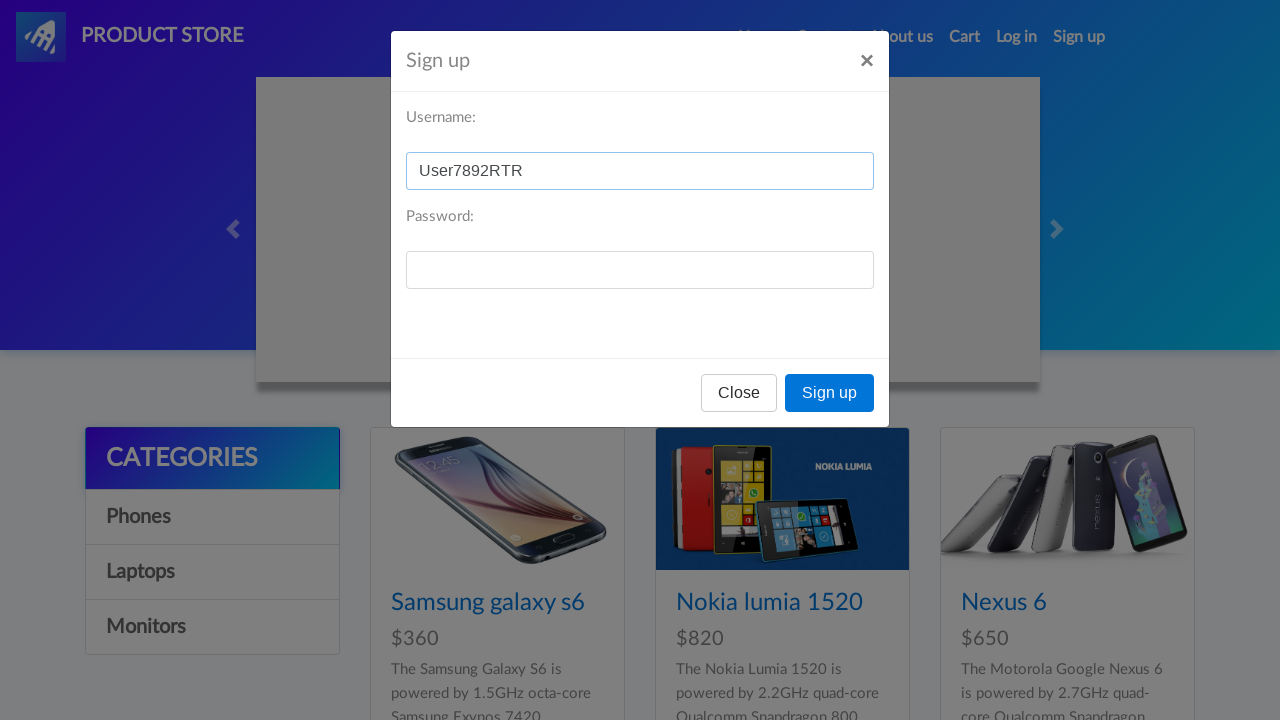

Filled password field with 'Test123456' on #sign-password
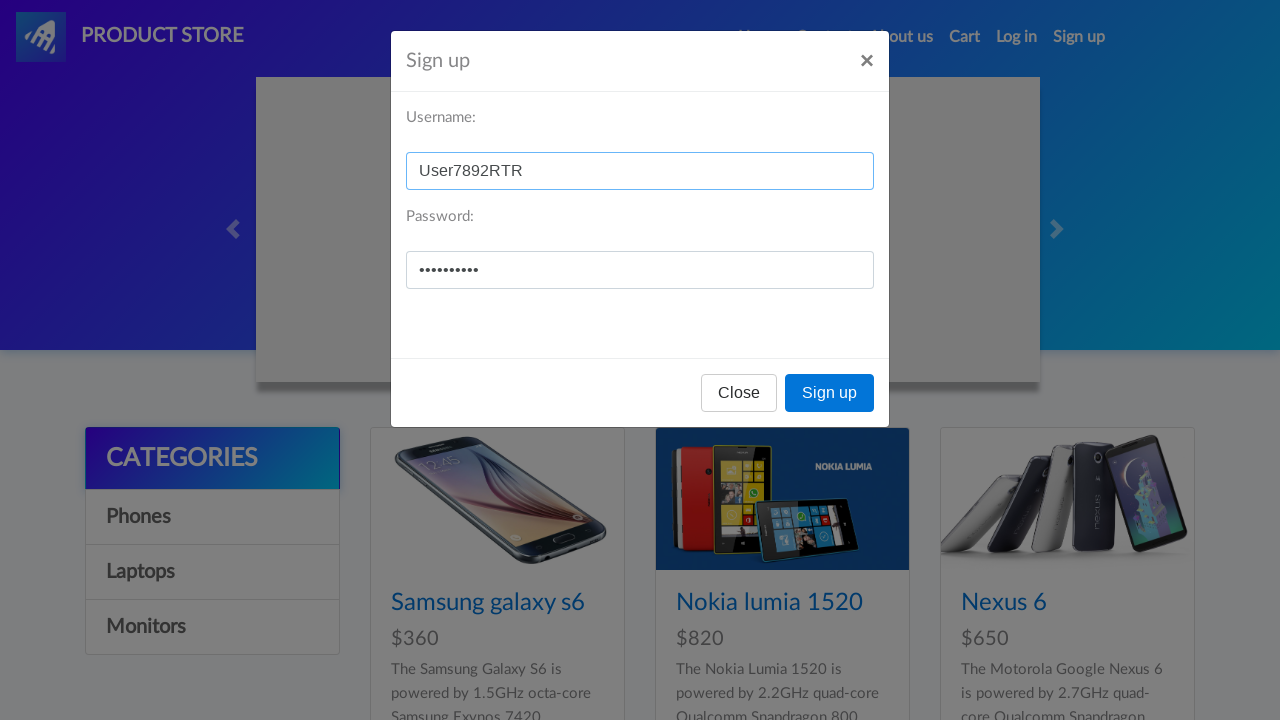

Clicked register button to submit signup form at (830, 393) on button[onClick='register()']
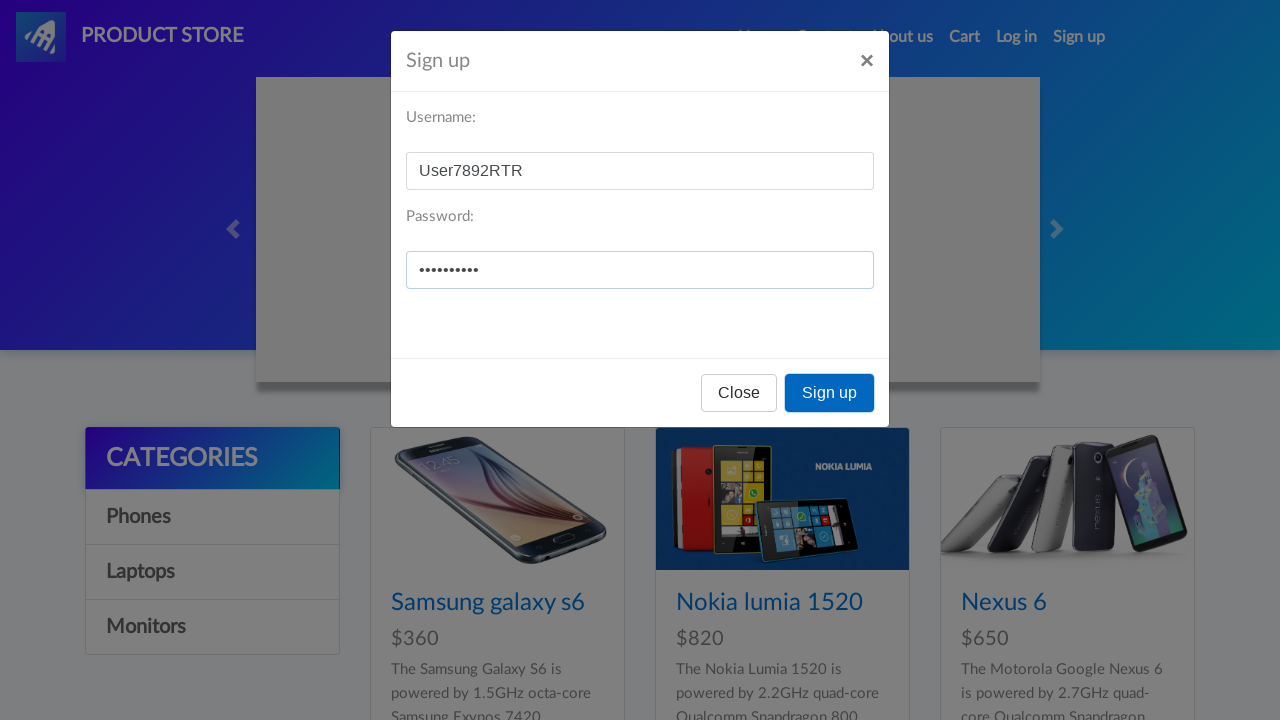

Alert dialog handled and accepted
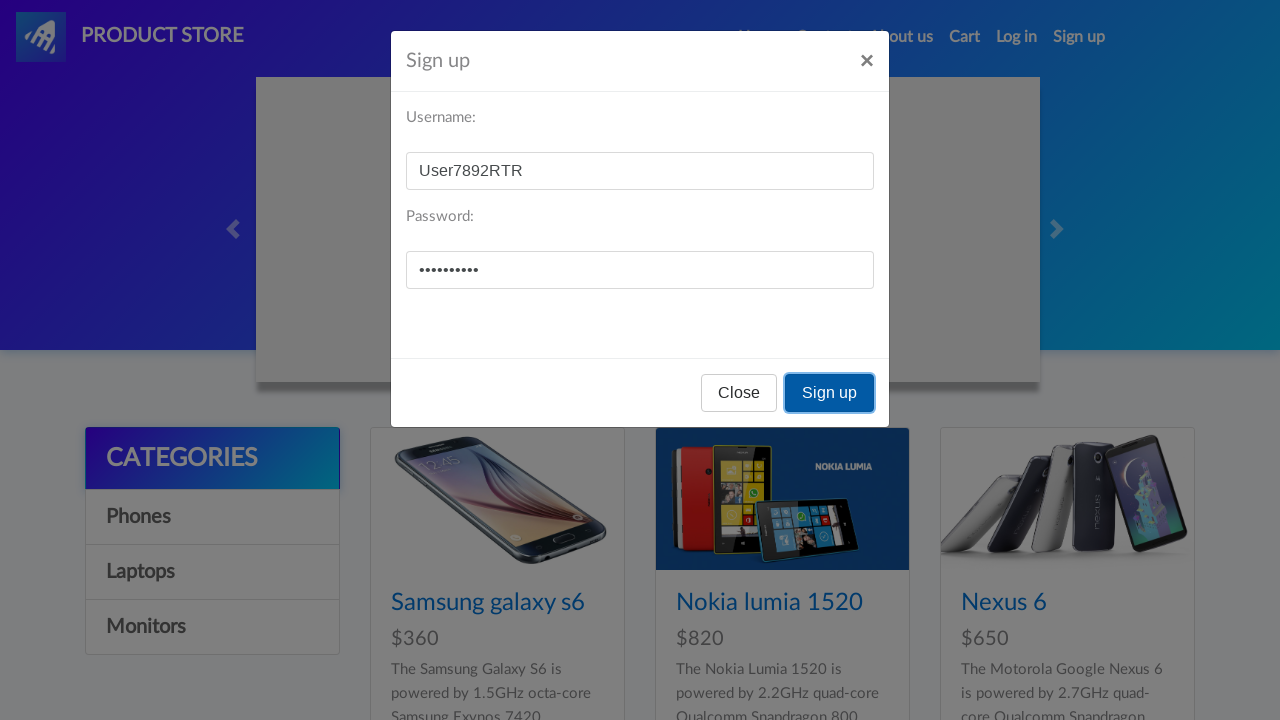

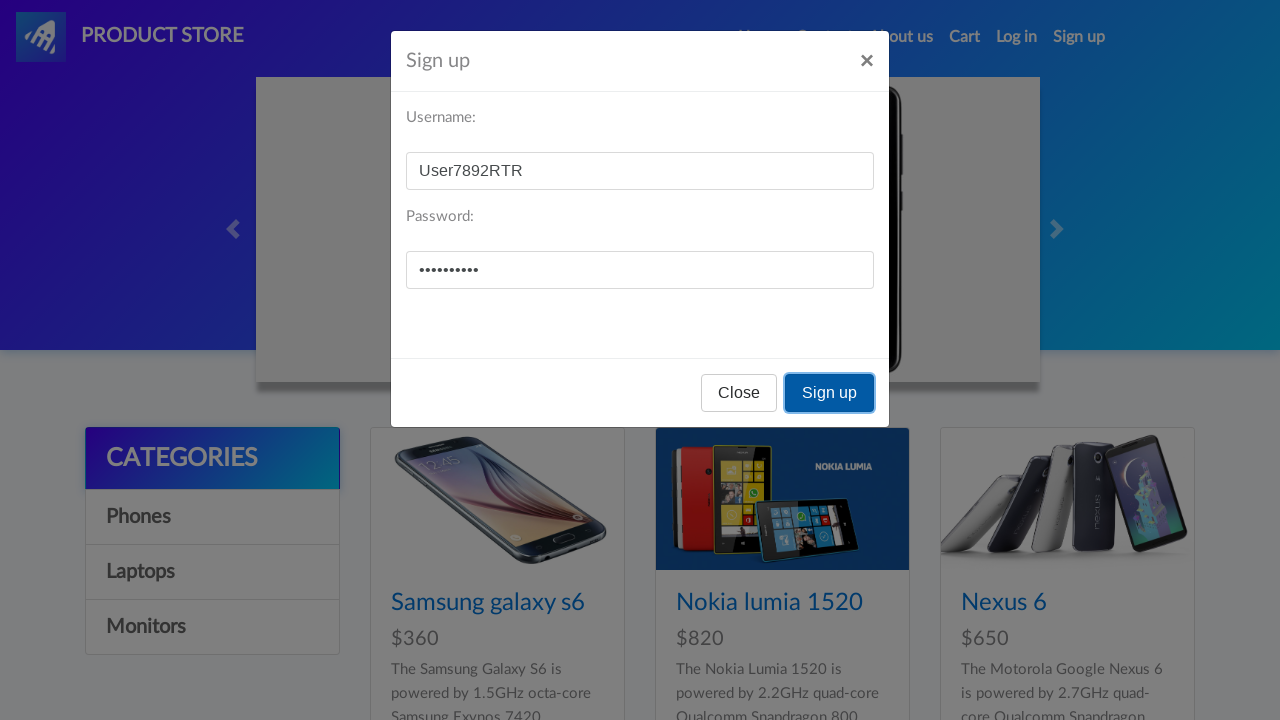